Tests interaction with SVG chart elements on an EMI calculator website by scrolling to the chart, hovering over bar chart points to trigger tooltips, and interacting with chart legend items.

Starting URL: https://emicalculator.net/

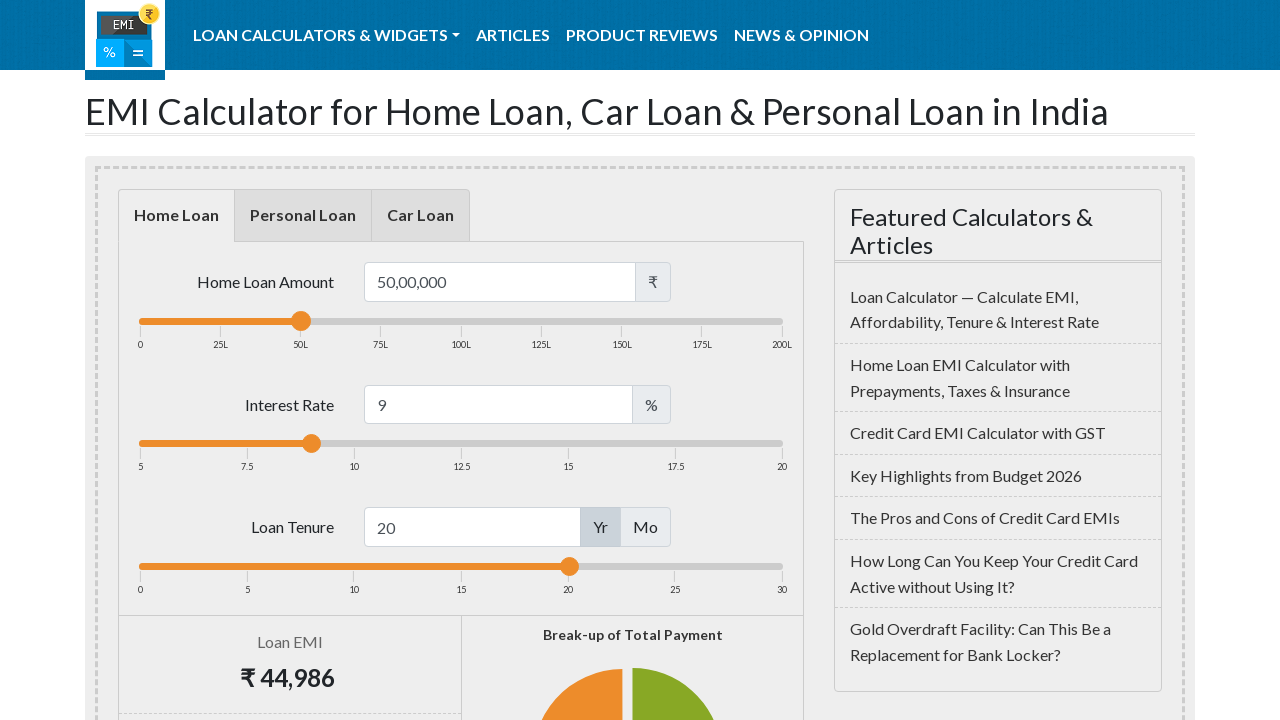

SVG chart element loaded and visible
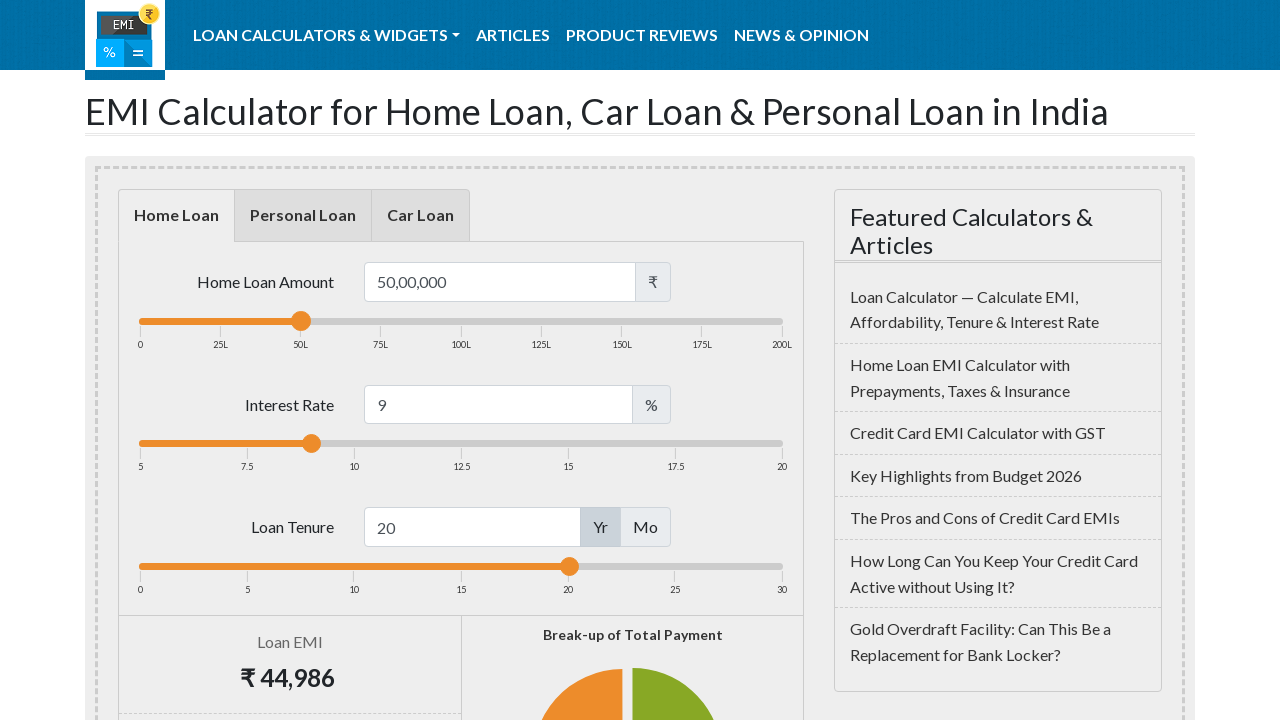

Scrolled SVG chart element into view
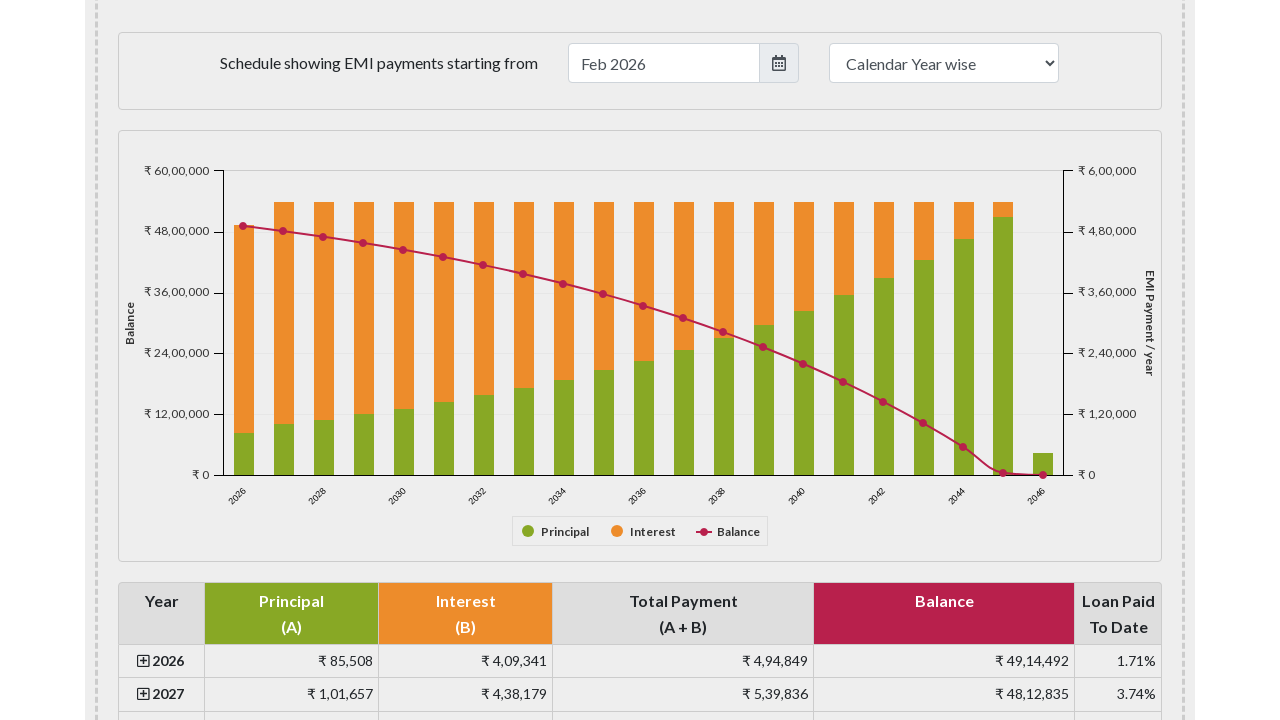

Bar chart points are now visible
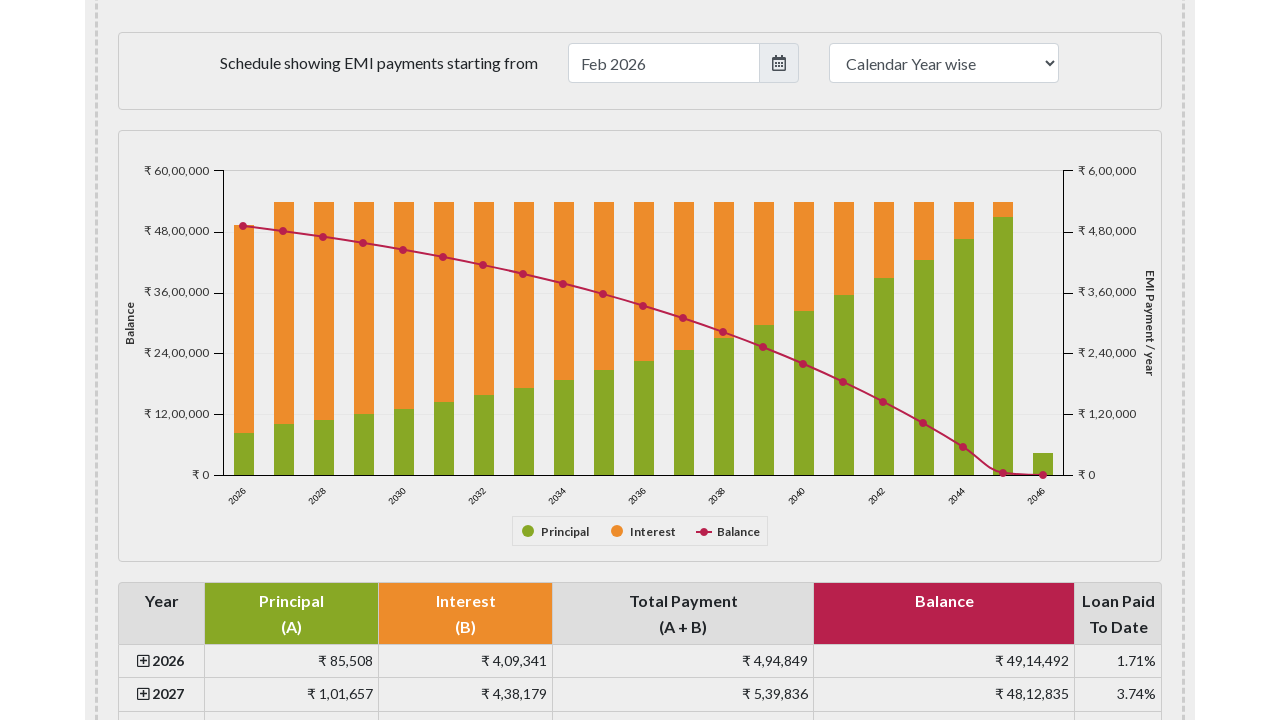

Counted 42 bar chart points
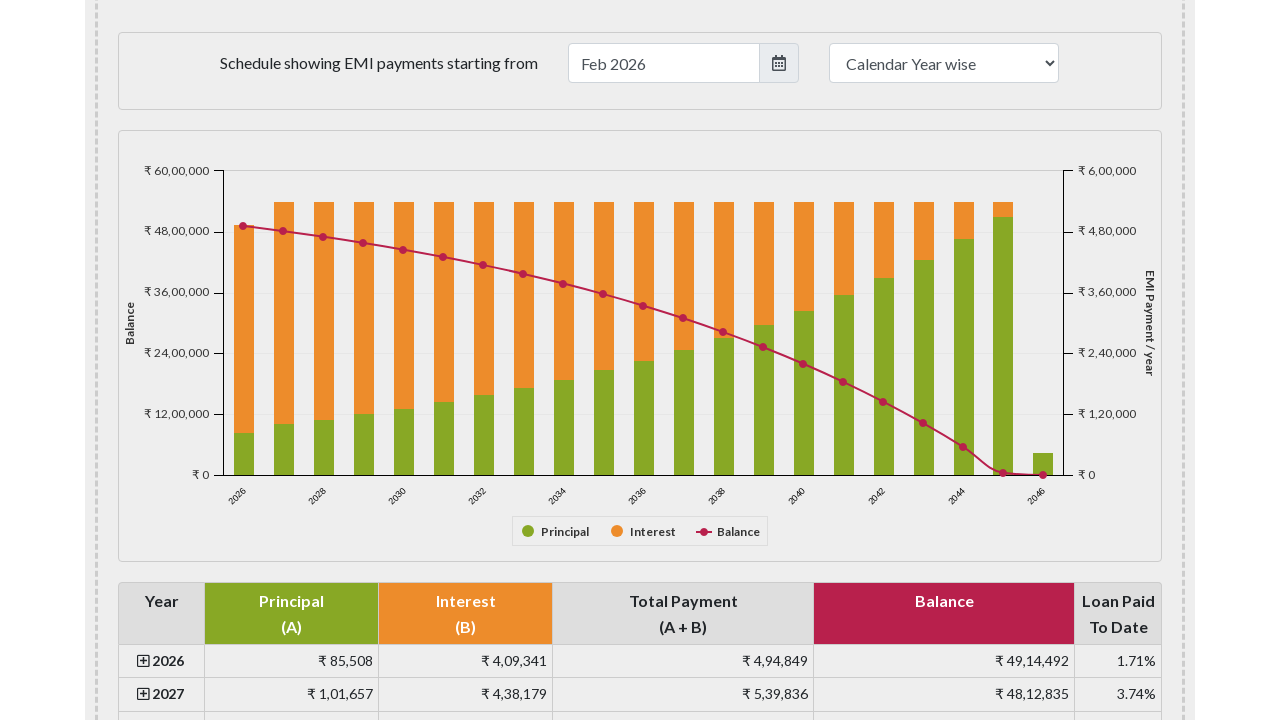

Hovered over bar point 1 to trigger tooltip at (244, 329) on xpath=//*[name()='svg']//*[name()='g' and contains(@class,'highcharts-column-ser
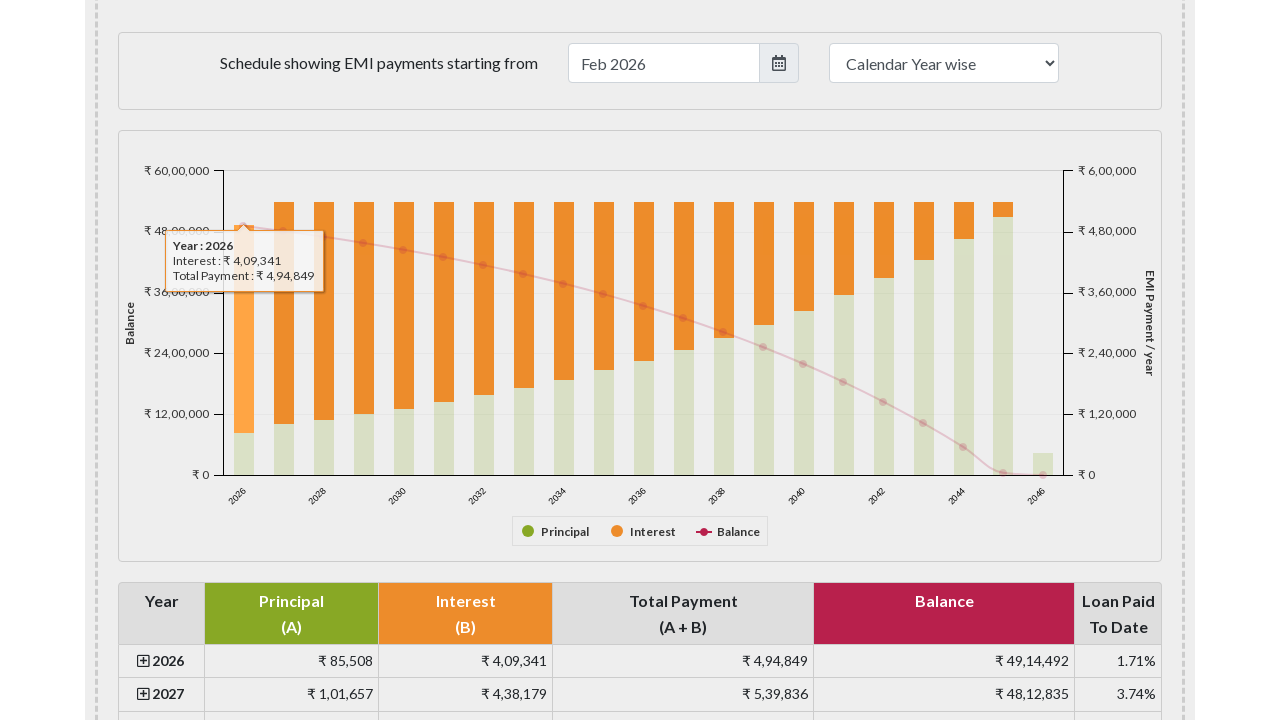

Tooltip appeared for bar point 1
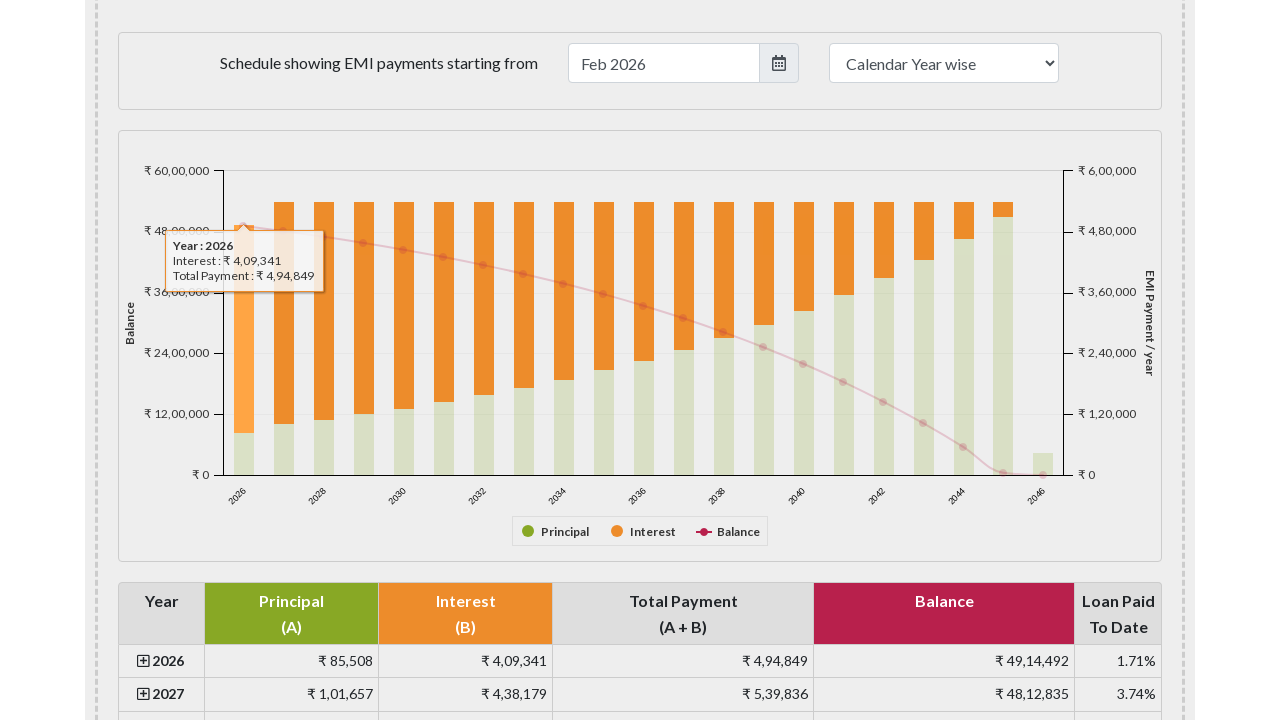

Hovered over bar point 2 to trigger tooltip at (284, 313) on xpath=//*[name()='svg']//*[name()='g' and contains(@class,'highcharts-column-ser
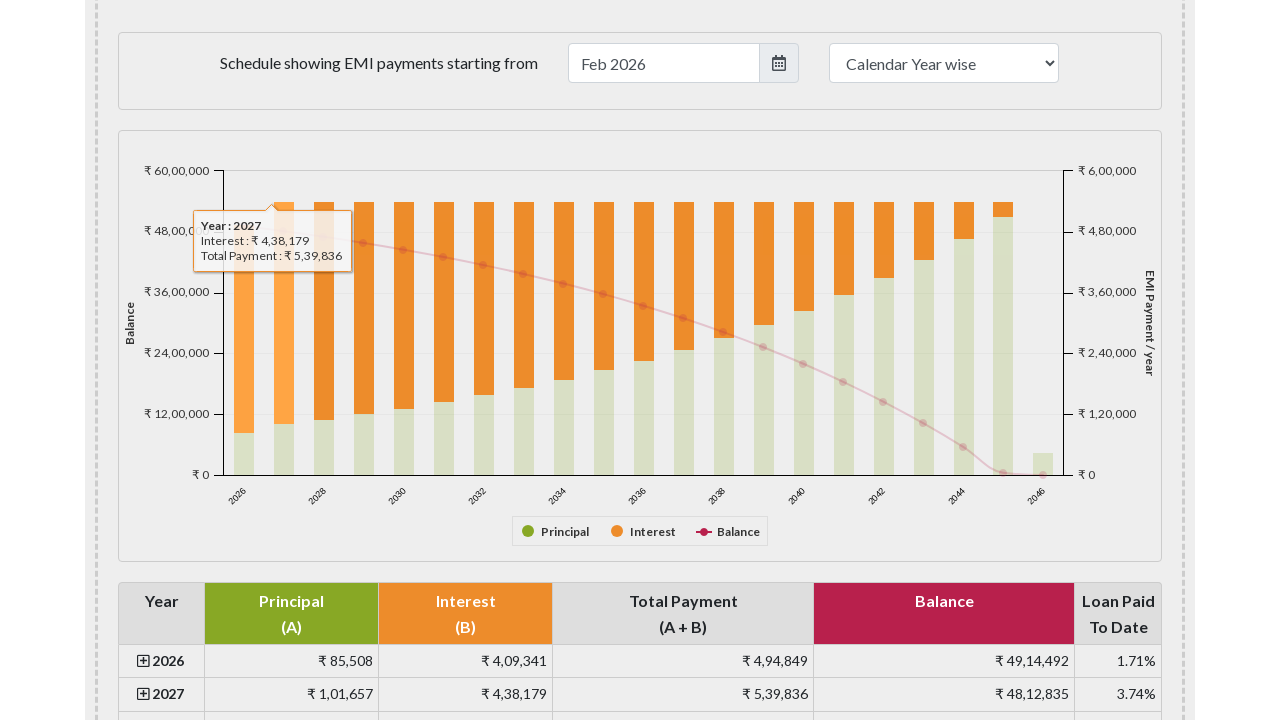

Tooltip appeared for bar point 2
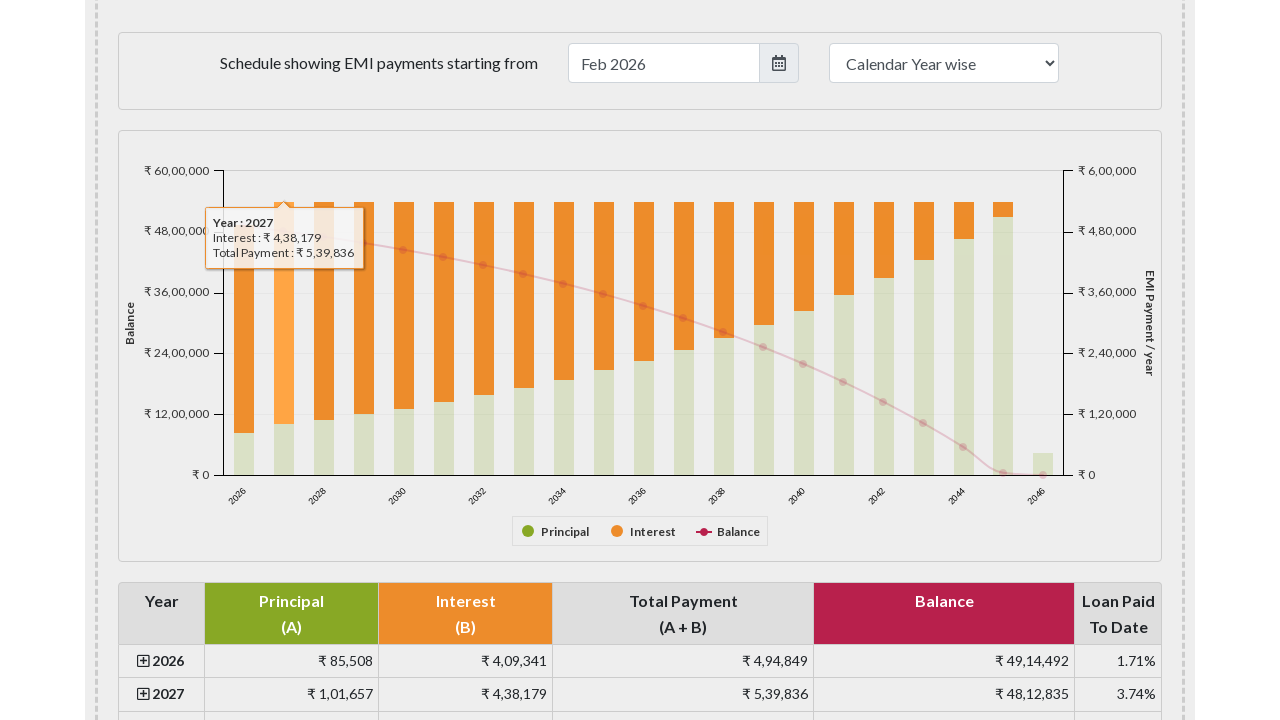

Hovered over bar point 3 to trigger tooltip at (324, 311) on xpath=//*[name()='svg']//*[name()='g' and contains(@class,'highcharts-column-ser
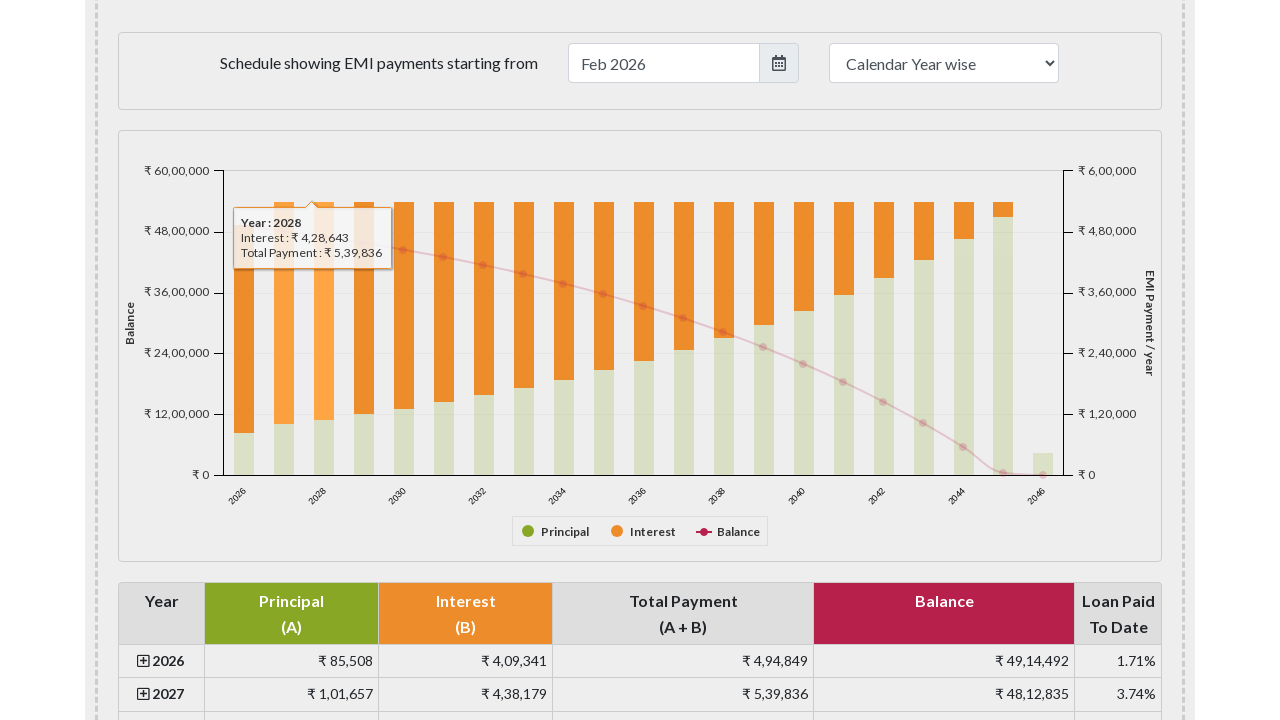

Tooltip appeared for bar point 3
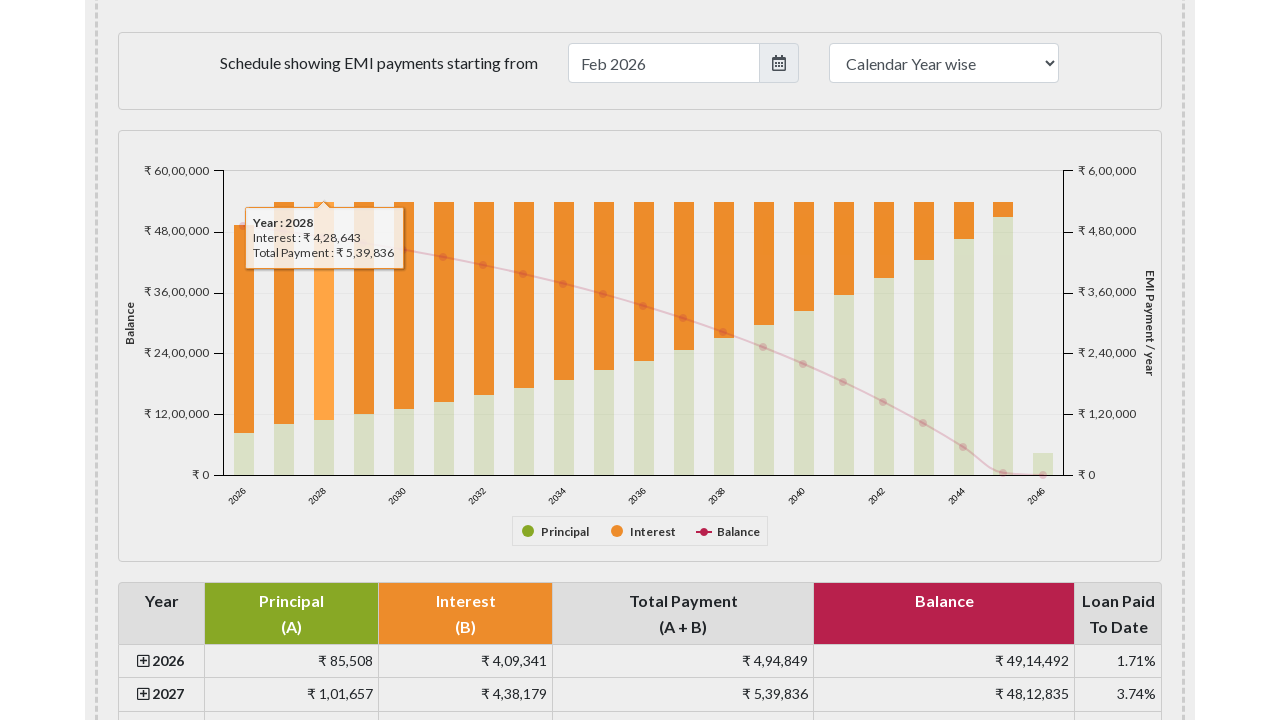

Hovered over bar point 4 to trigger tooltip at (364, 308) on xpath=//*[name()='svg']//*[name()='g' and contains(@class,'highcharts-column-ser
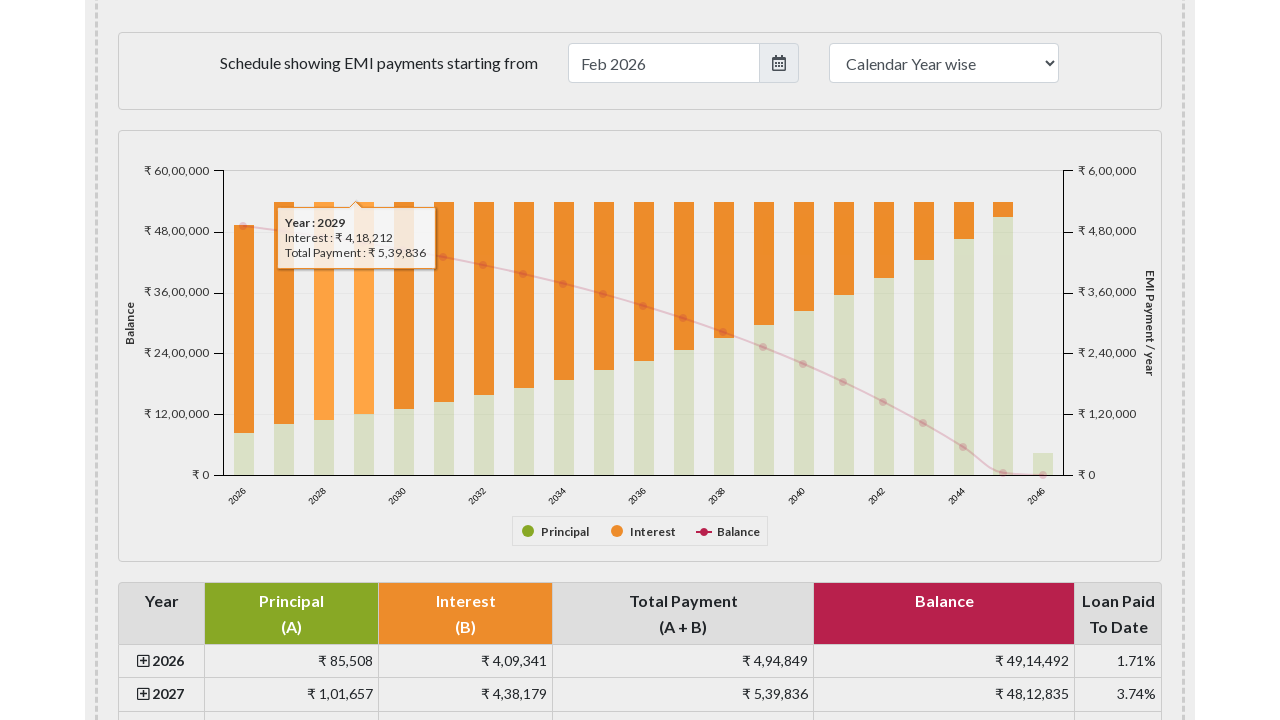

Tooltip appeared for bar point 4
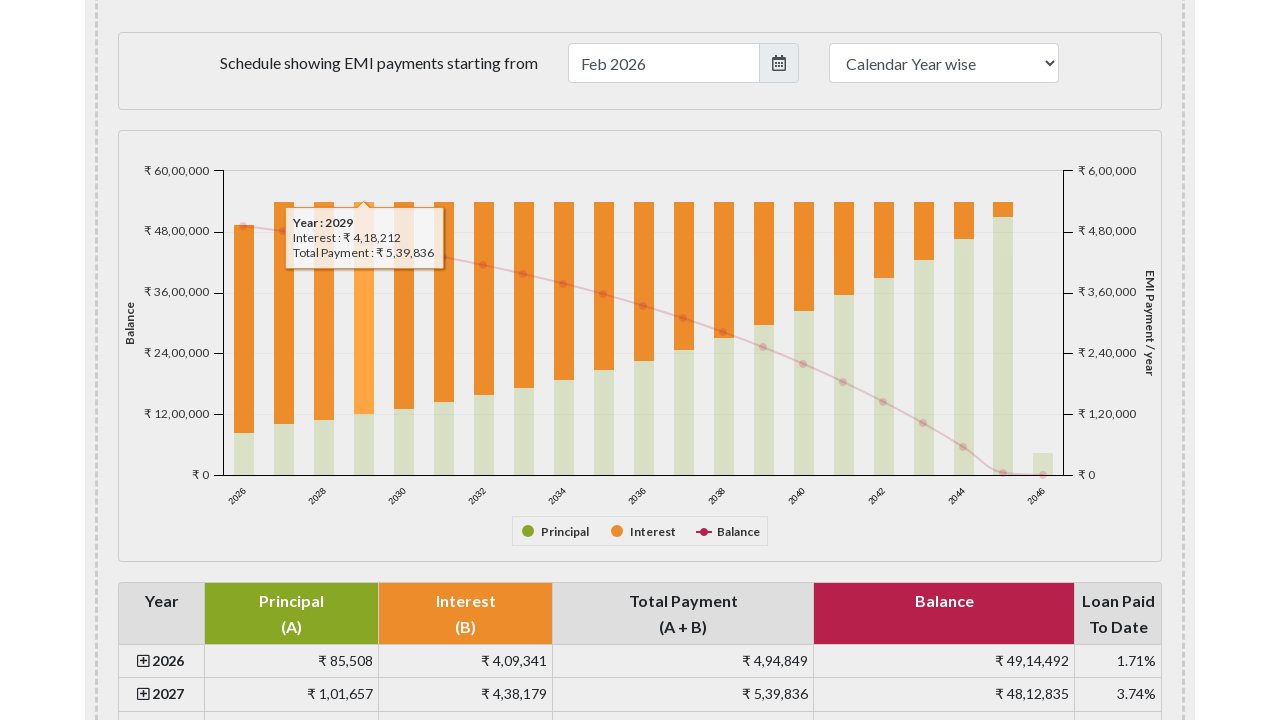

Hovered over bar point 5 to trigger tooltip at (404, 305) on xpath=//*[name()='svg']//*[name()='g' and contains(@class,'highcharts-column-ser
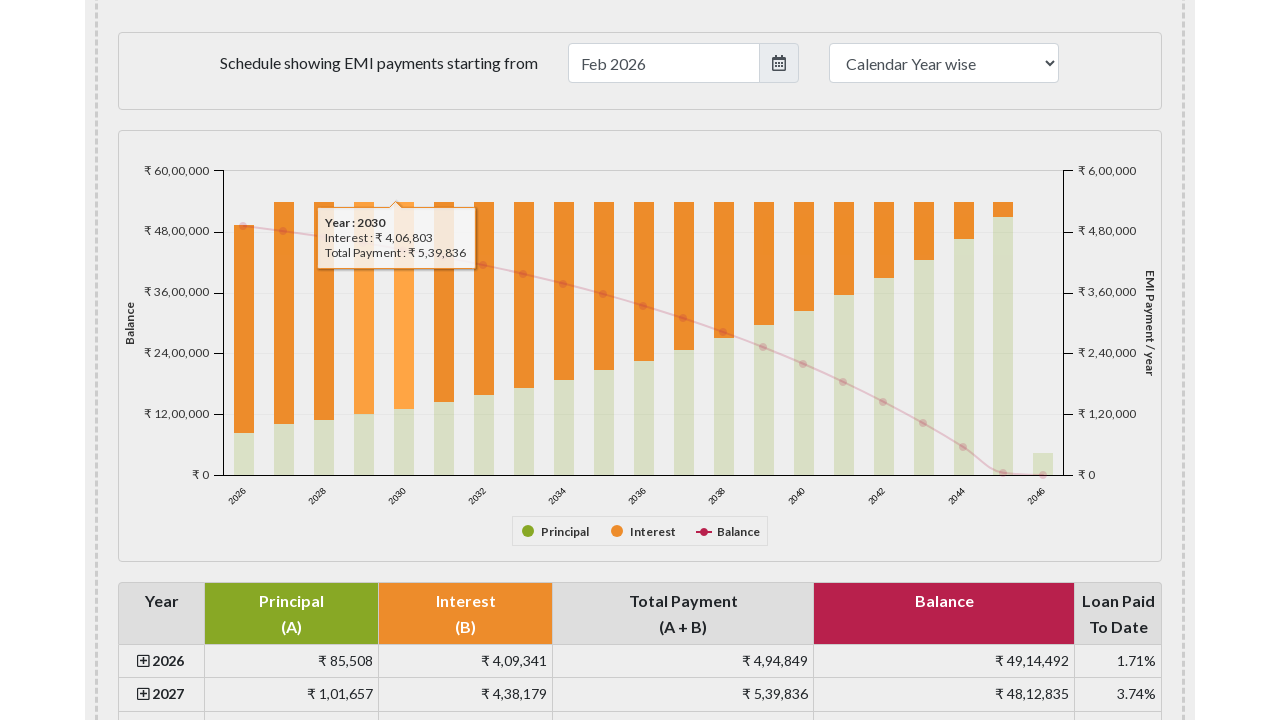

Tooltip appeared for bar point 5
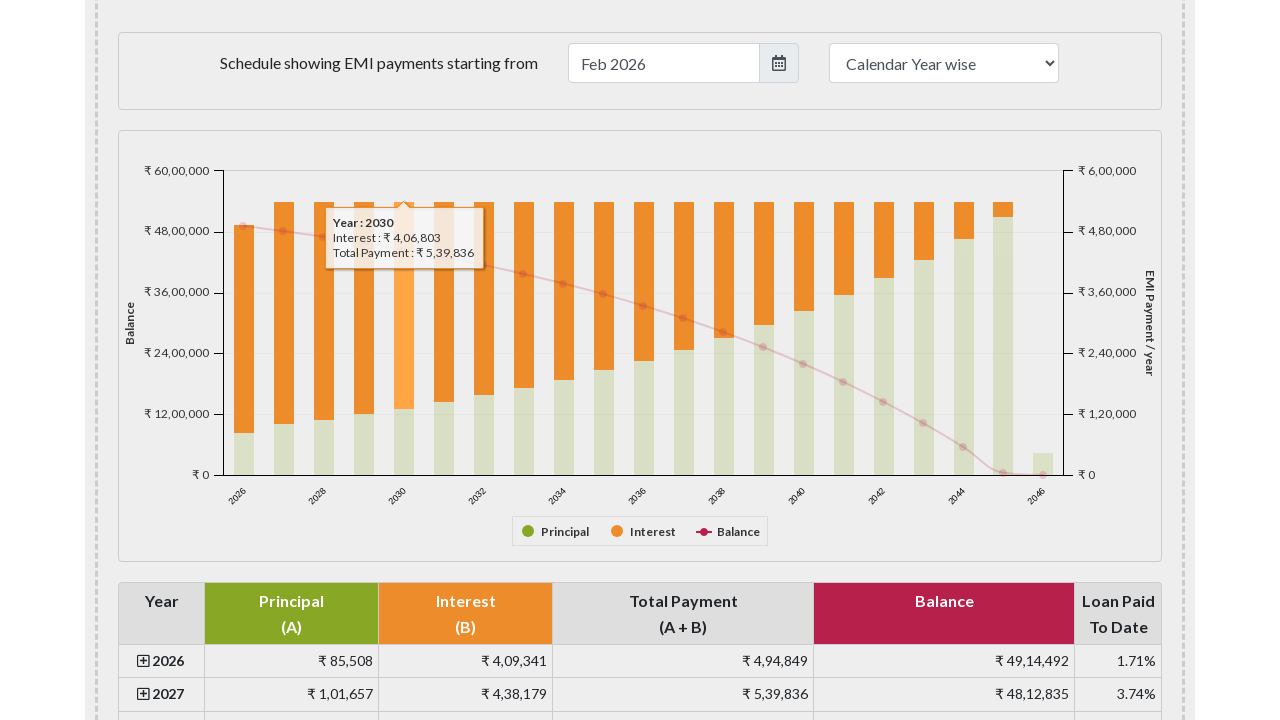

Hovered over legend item 'Interest' at (653, 531) on //*[name()='text']//*[name()='tspan' and text()='Interest']
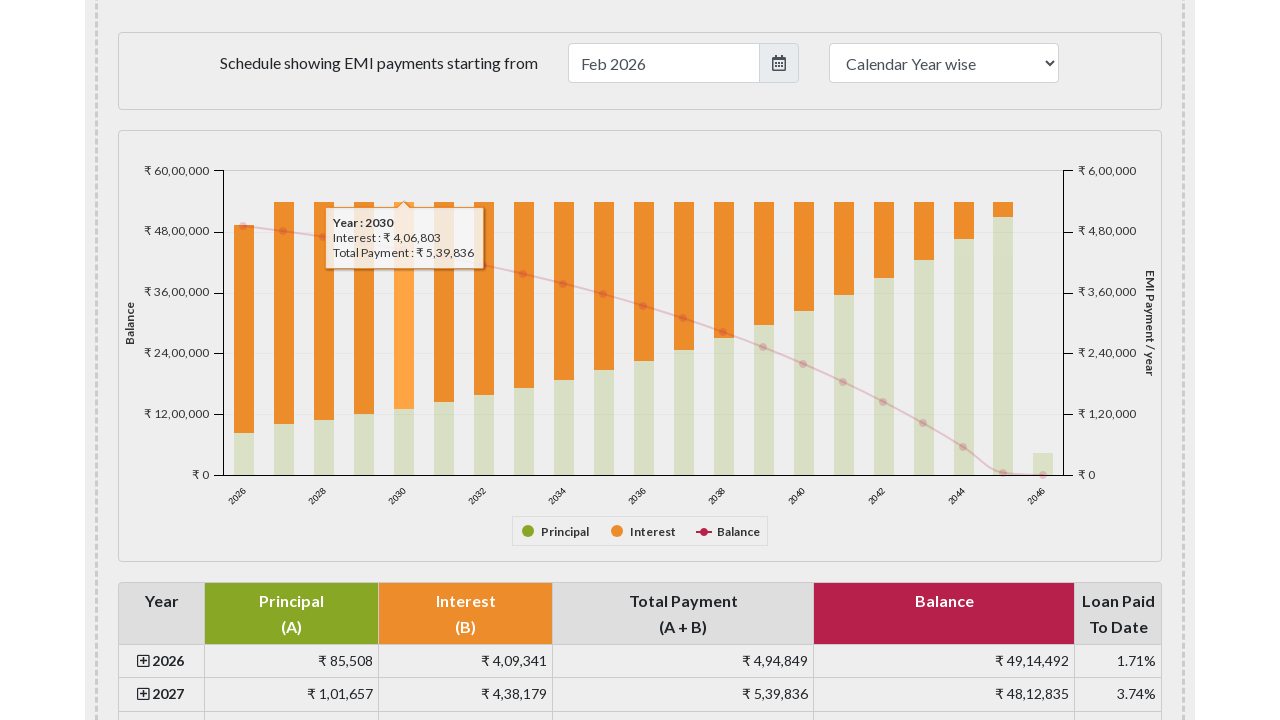

Waited for chart update after legend interaction
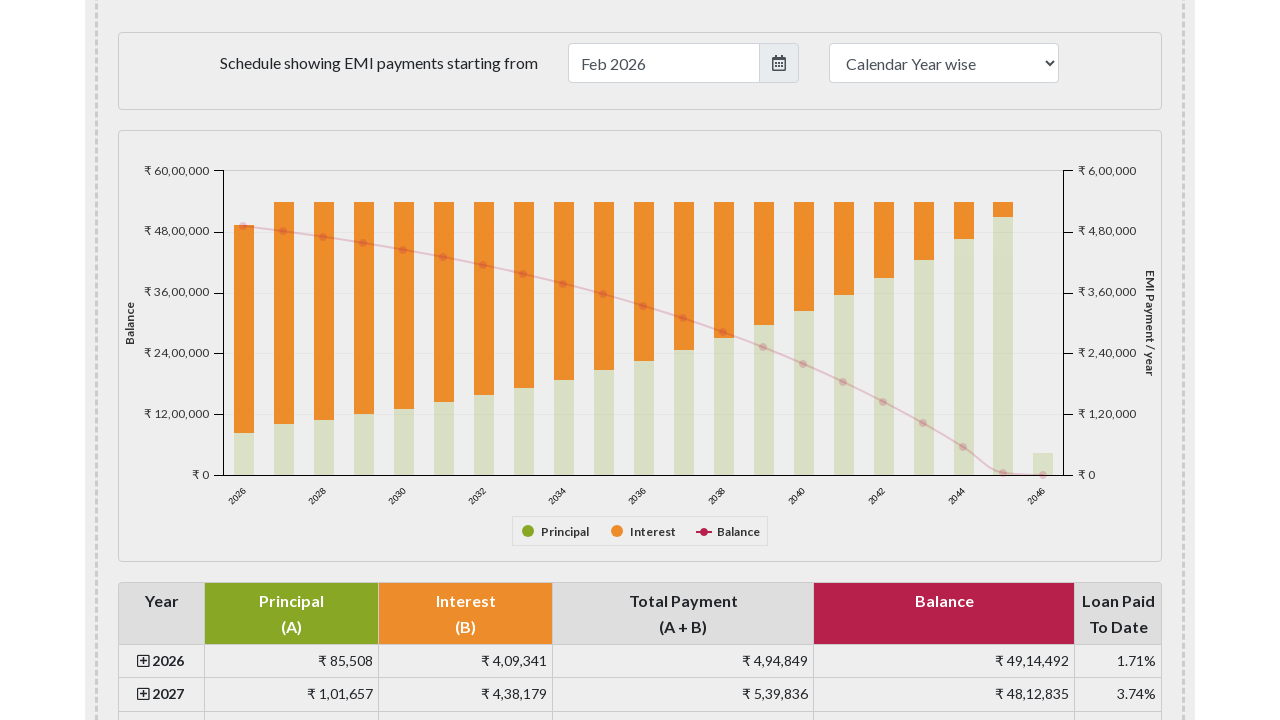

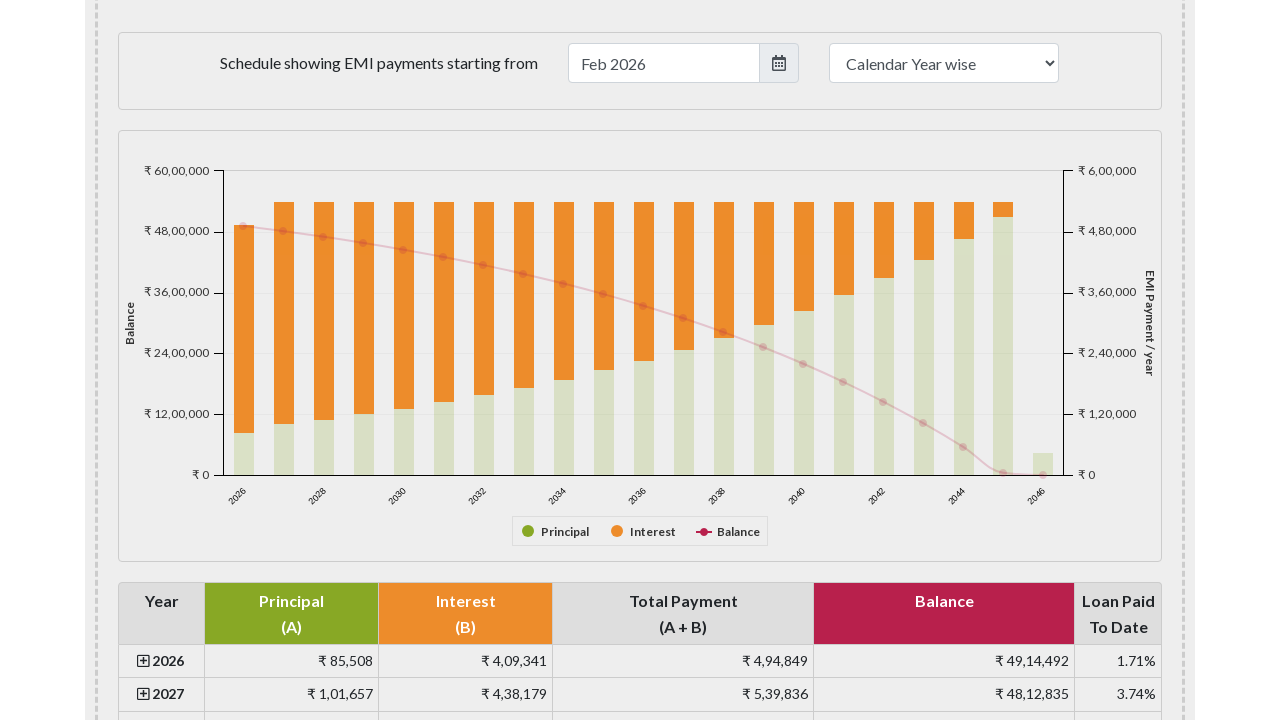